Verifies that the login button is present and visible on the Hudl homepage

Starting URL: https://www.hudl.com

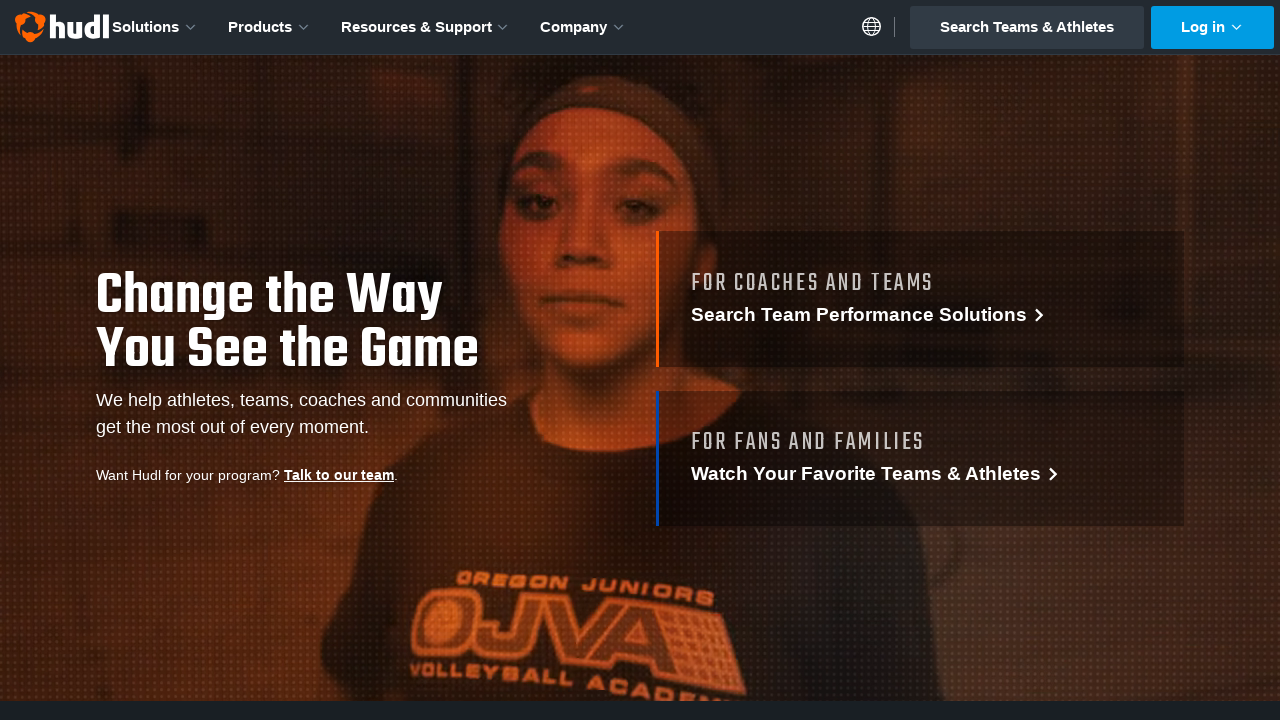

Waited for login button to be present on Hudl homepage
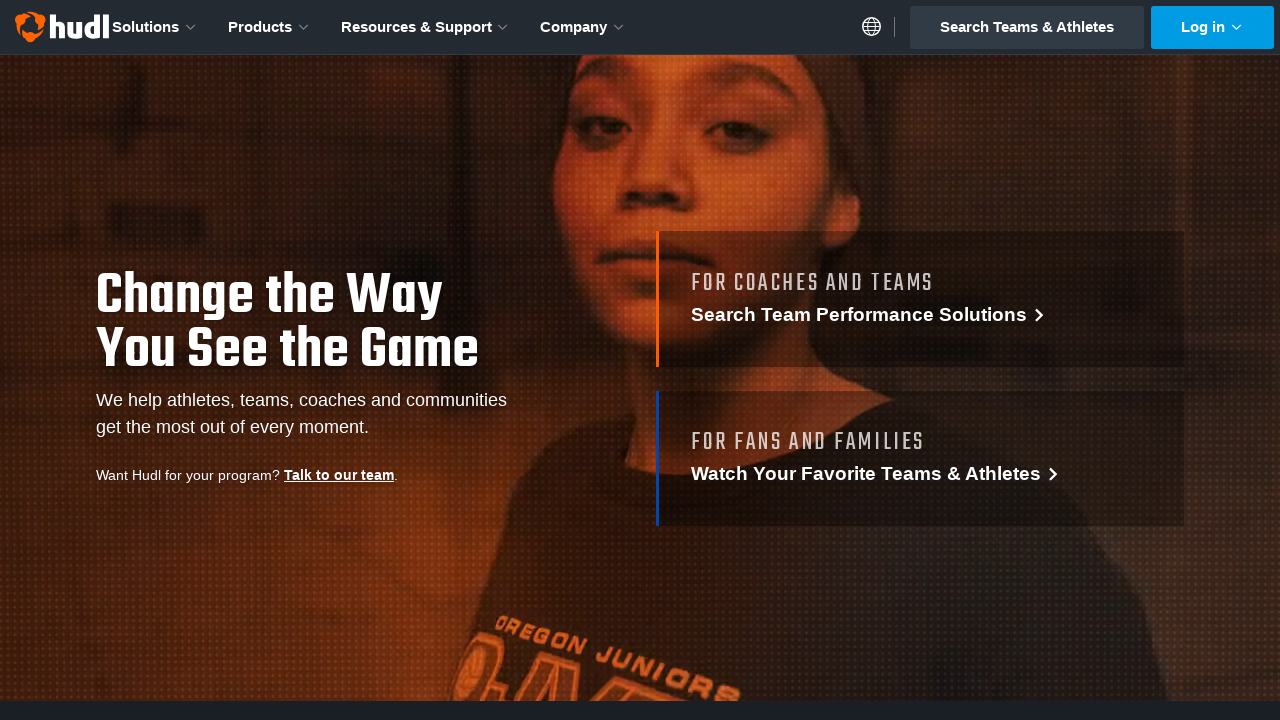

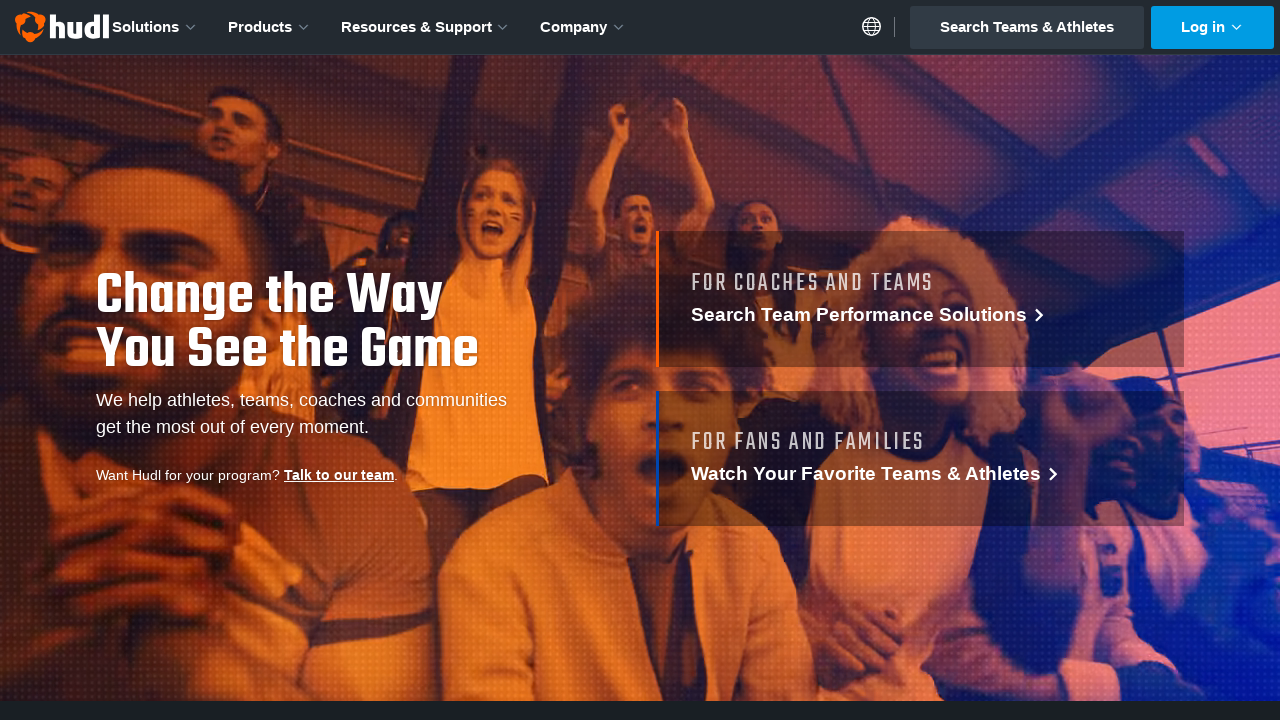